Fills all input fields in a form and clicks the submit button found by XPath text matching

Starting URL: http://suninjuly.github.io/find_xpath_form

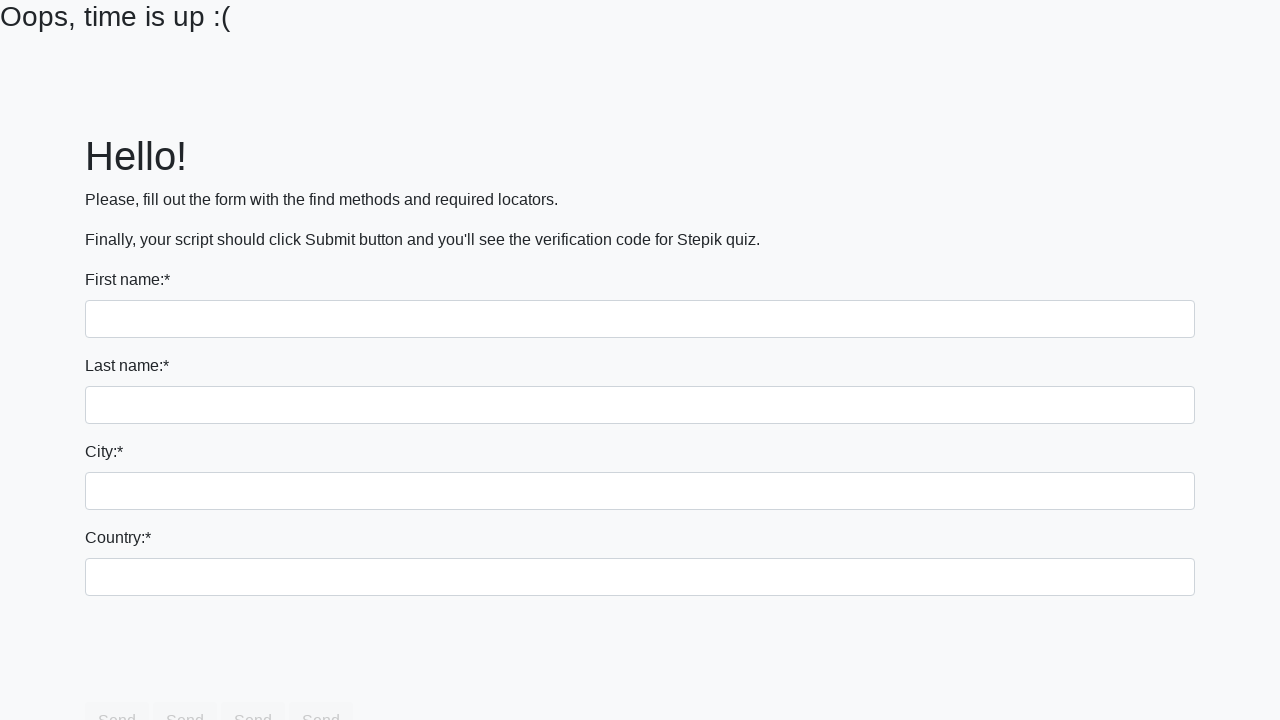

Located all input elements on the form
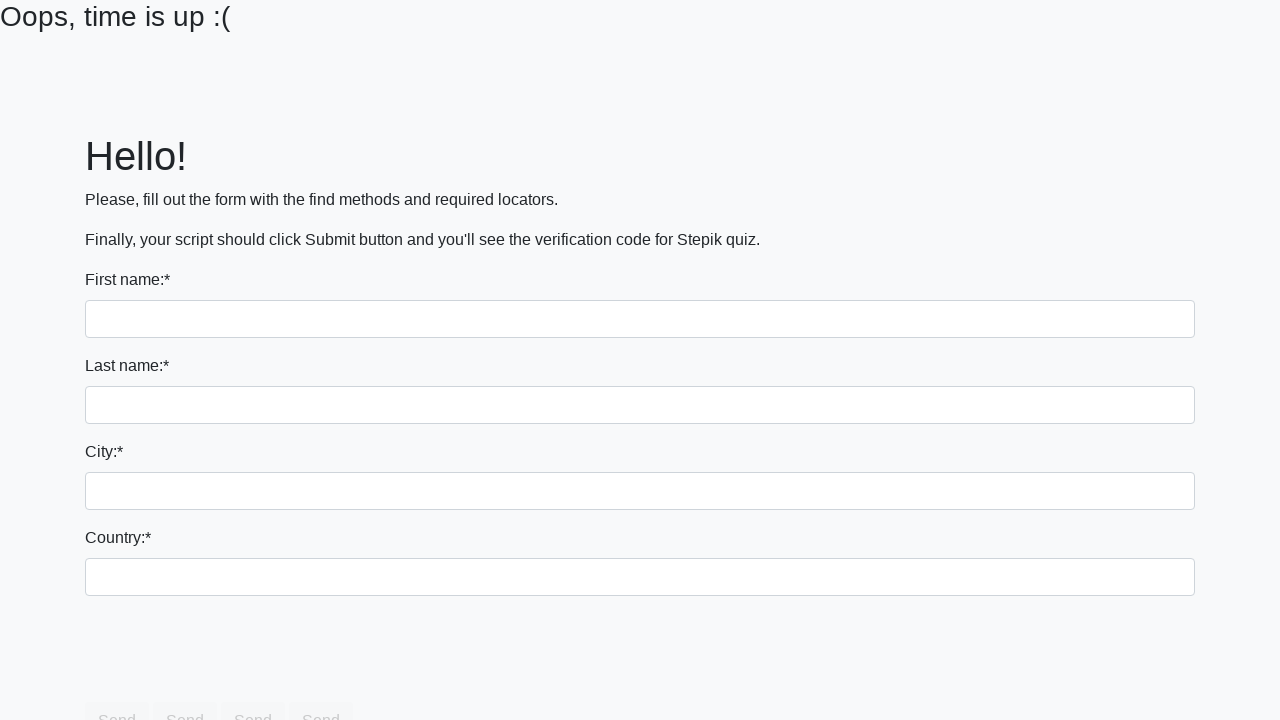

Filled input field with 'ff' on input >> nth=0
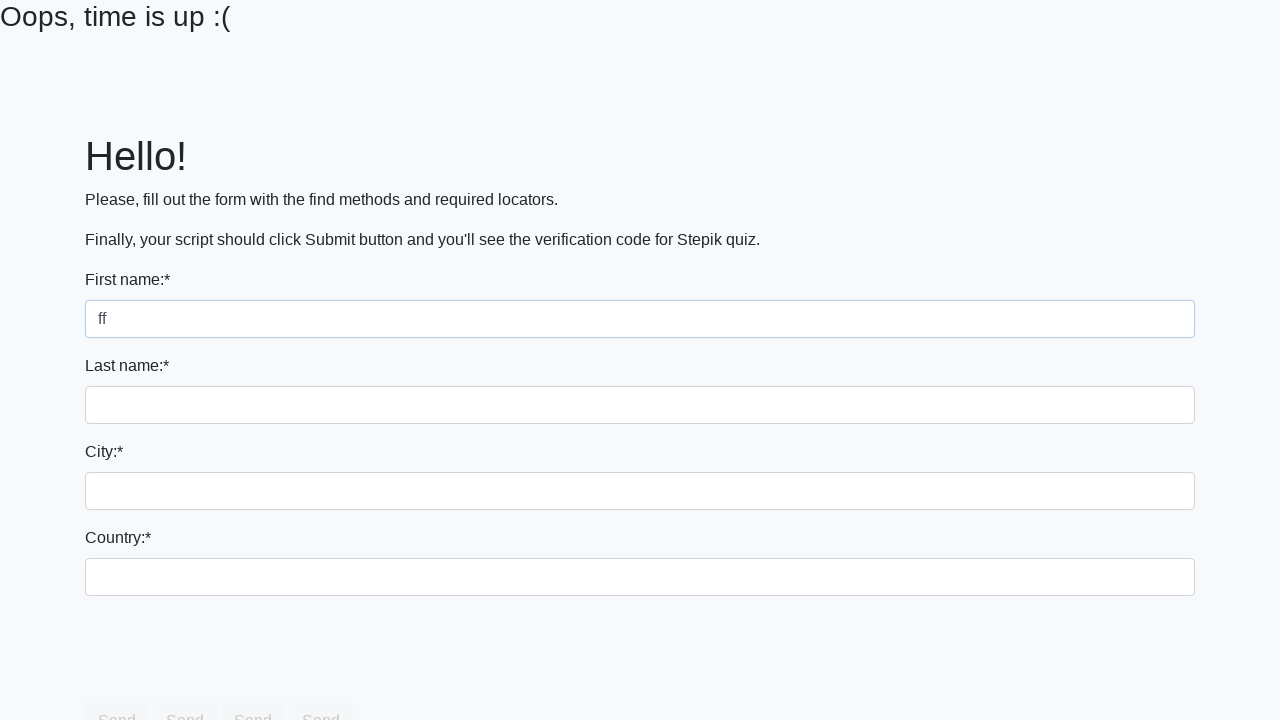

Filled input field with 'ff' on input >> nth=1
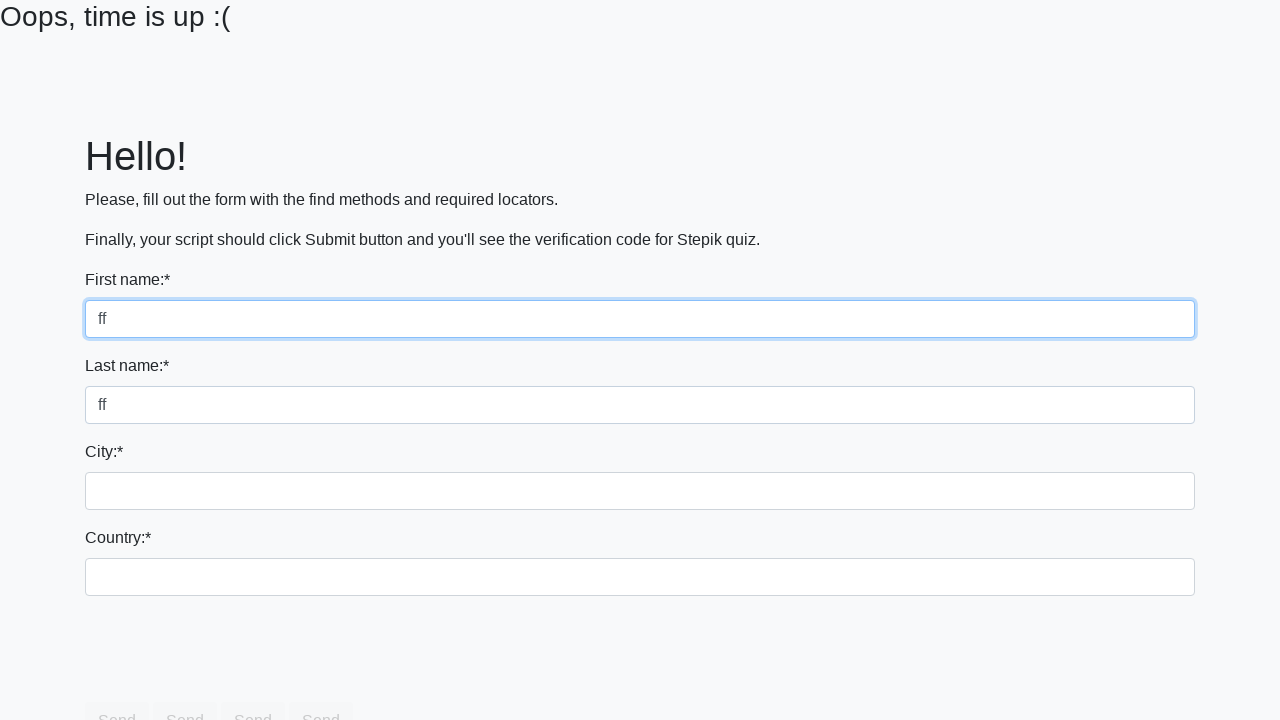

Filled input field with 'ff' on input >> nth=2
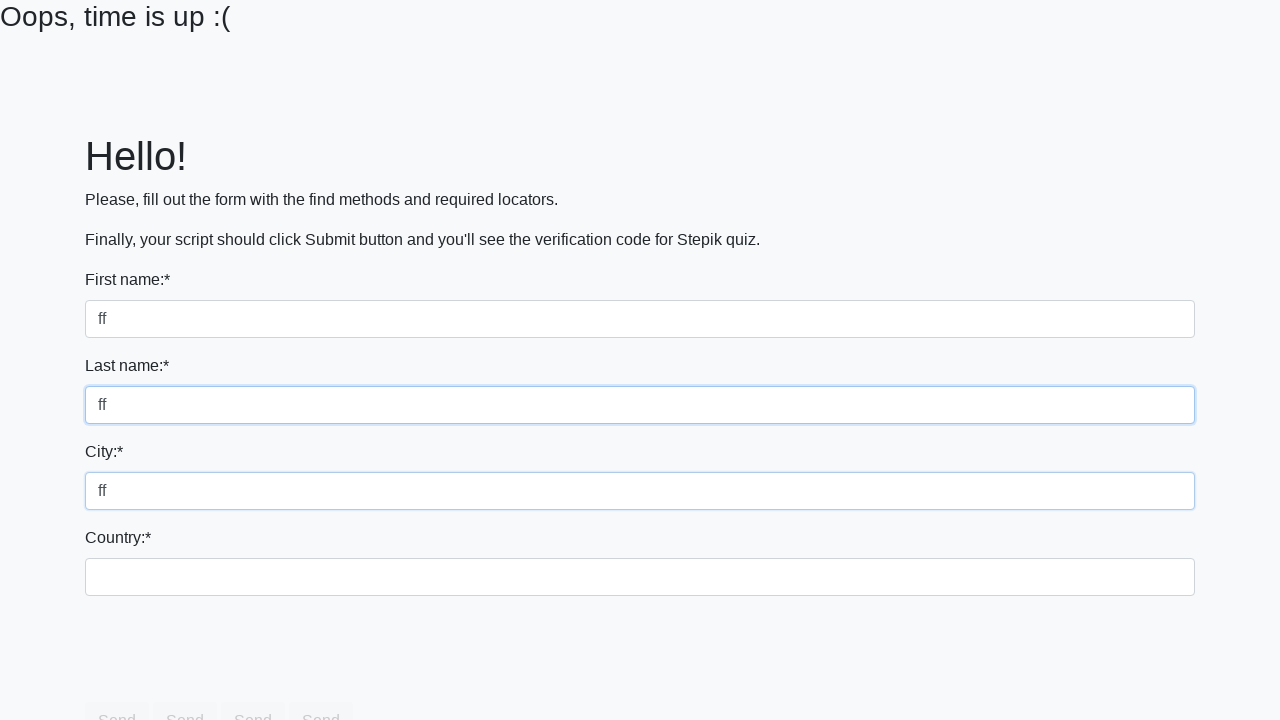

Filled input field with 'ff' on input >> nth=3
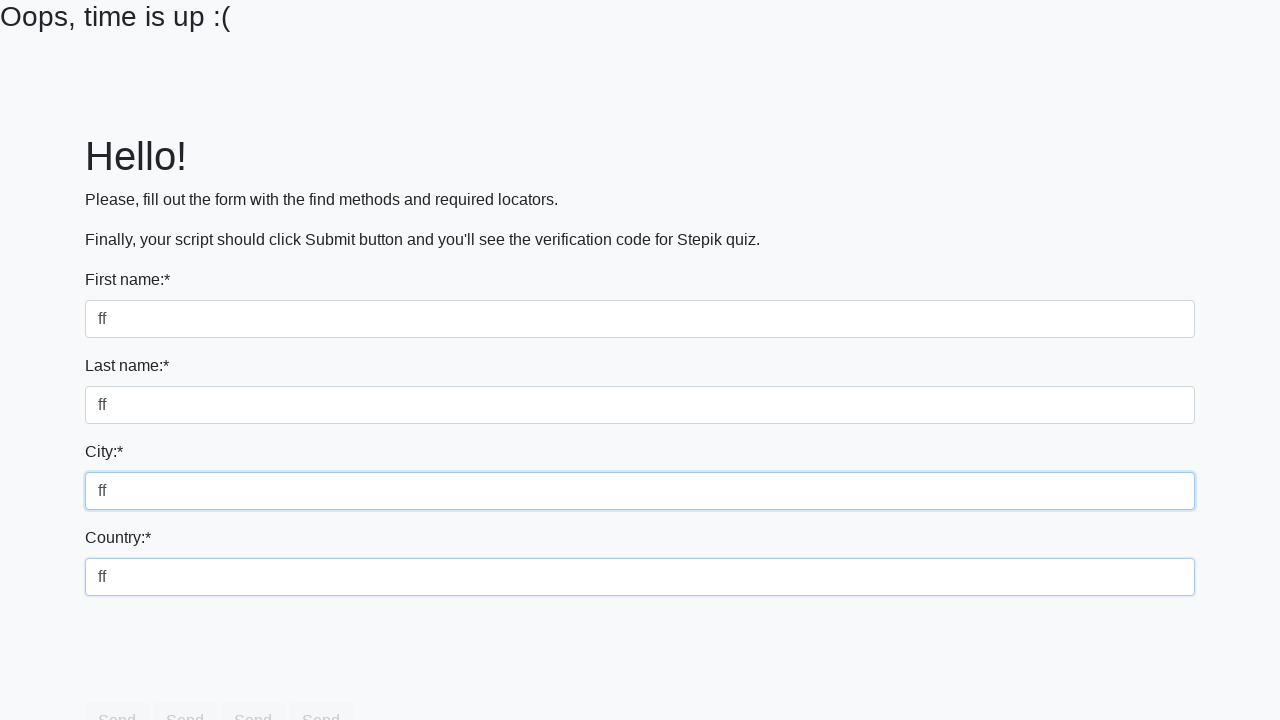

Clicked Submit button found by XPath text matching at (640, 240) on text=Submit
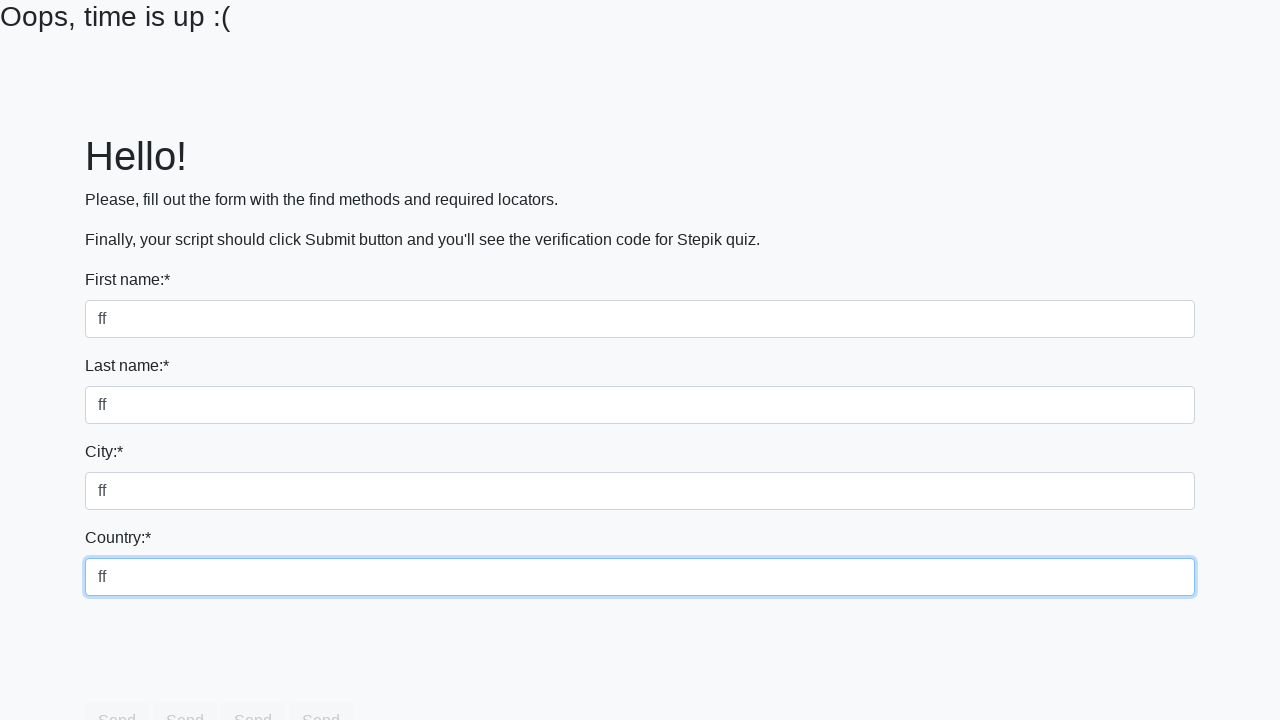

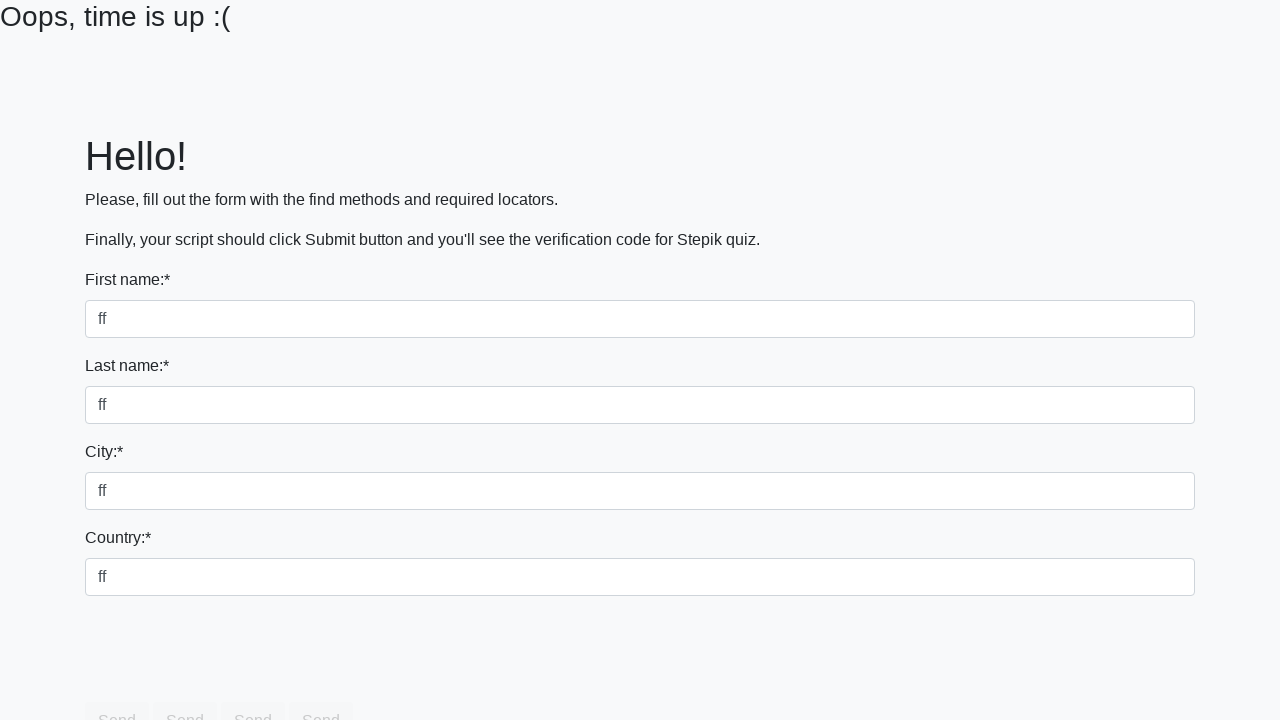